Tests the number entry page by entering a number, clicking submit, and handling the alert message

Starting URL: https://kristinek.github.io/site/tasks/enter_a_number

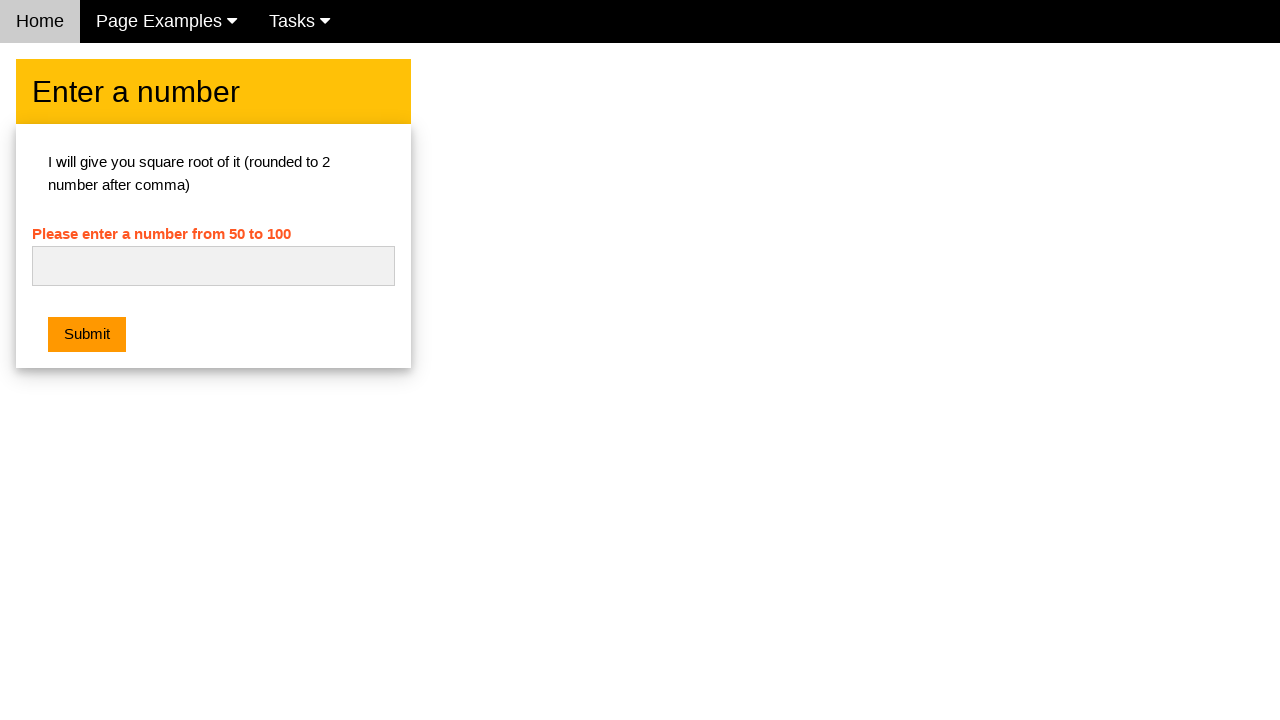

Filled number input field with '64' on #numb
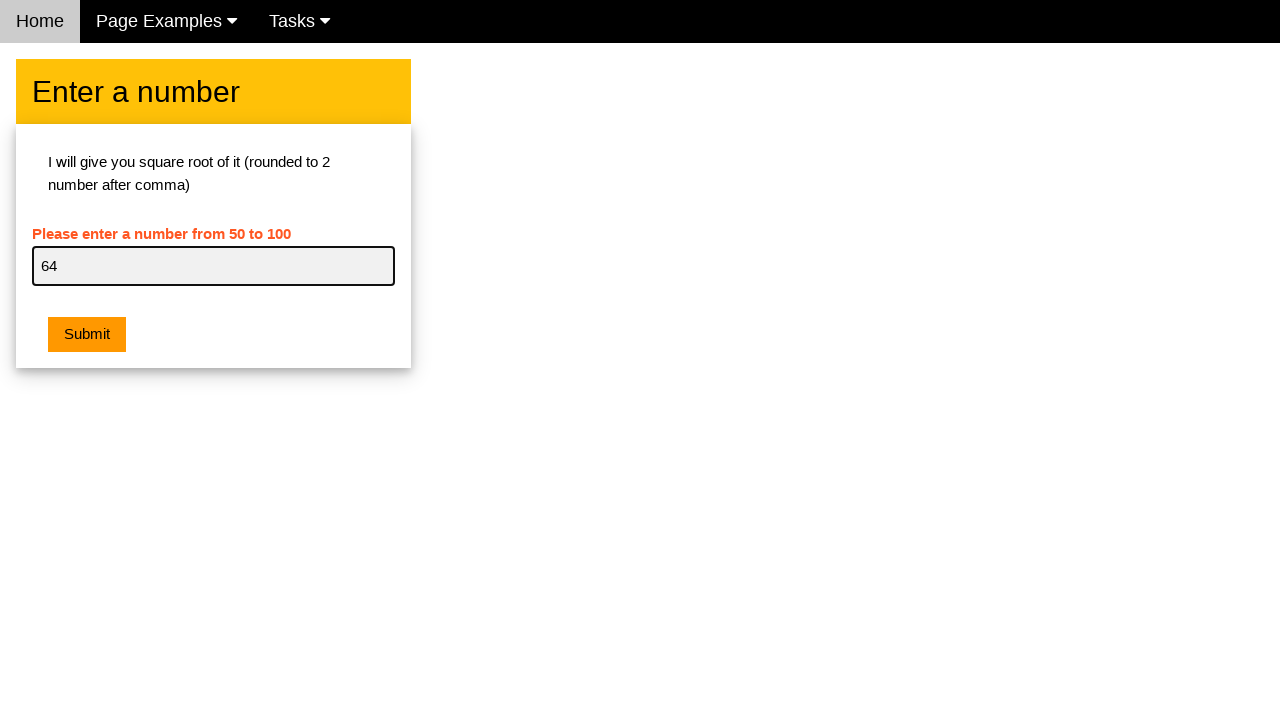

Set up dialog handler to accept alerts
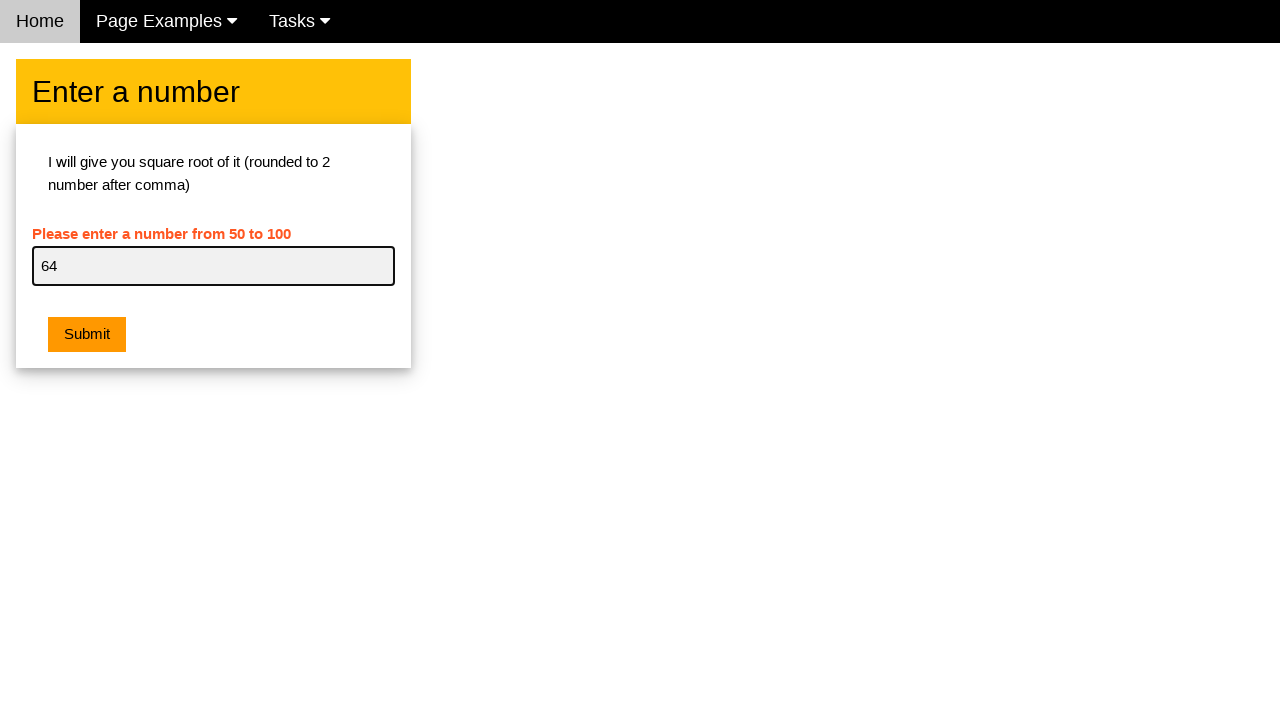

Clicked submit button at (87, 335) on .w3-btn
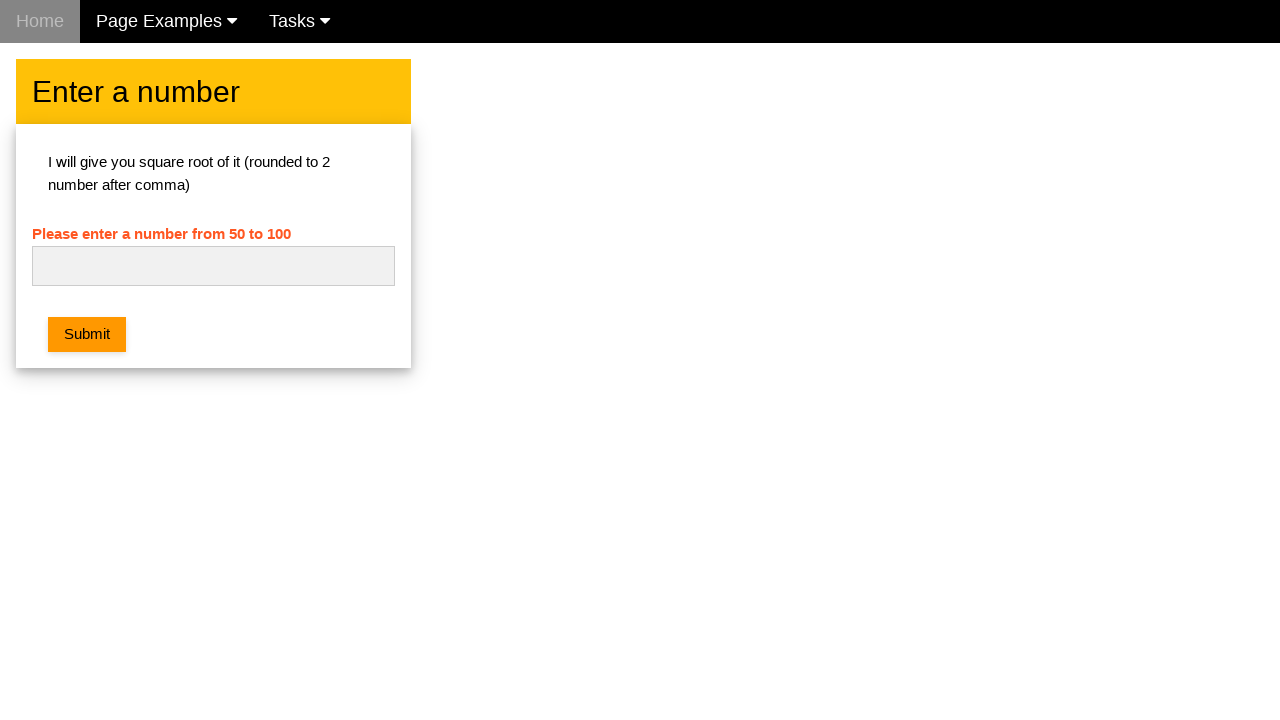

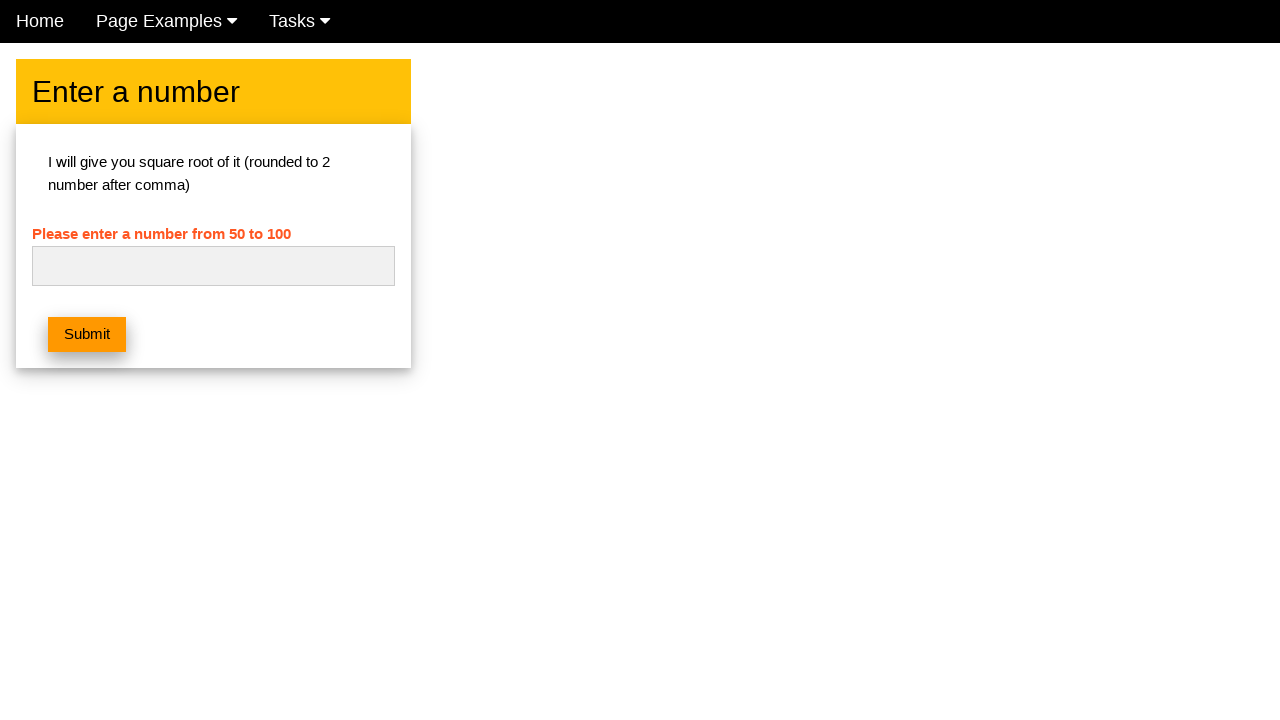